Tests that a task can be deleted by clearing its name during edit.

Starting URL: http://todomvc4tasj.herokuapp.com/#/completed

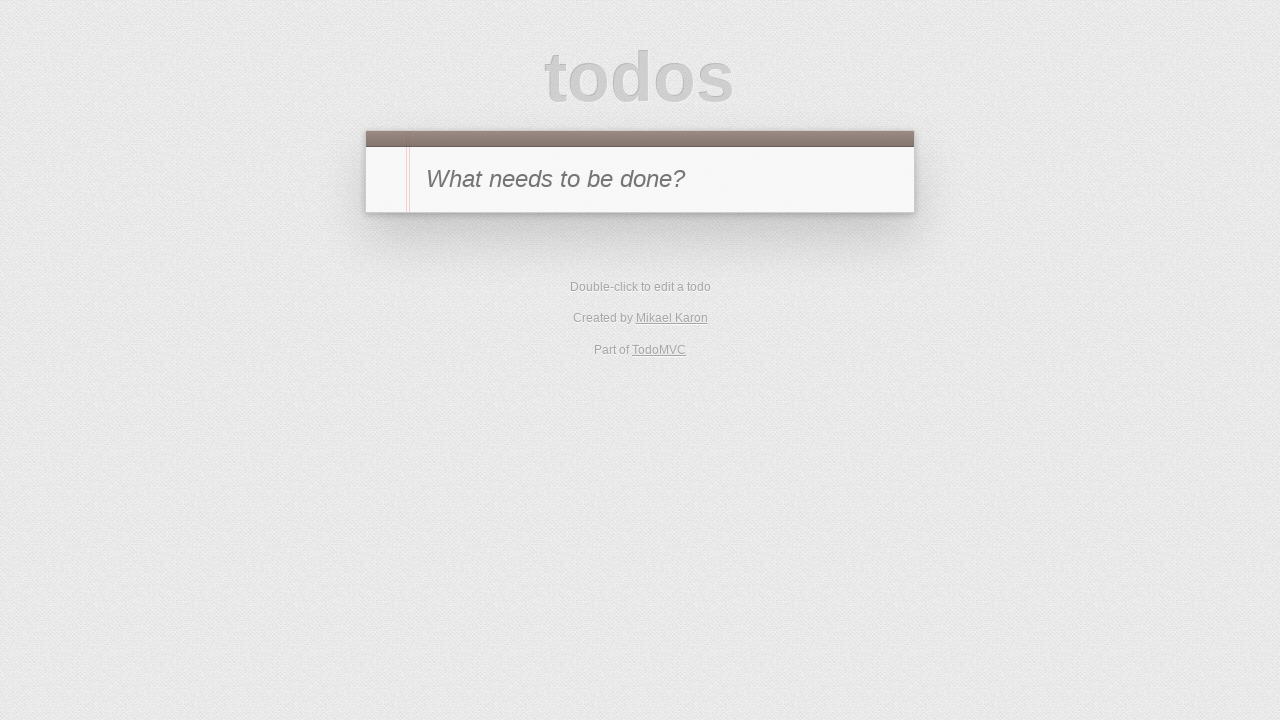

Set up initial completed task 'A' in localStorage
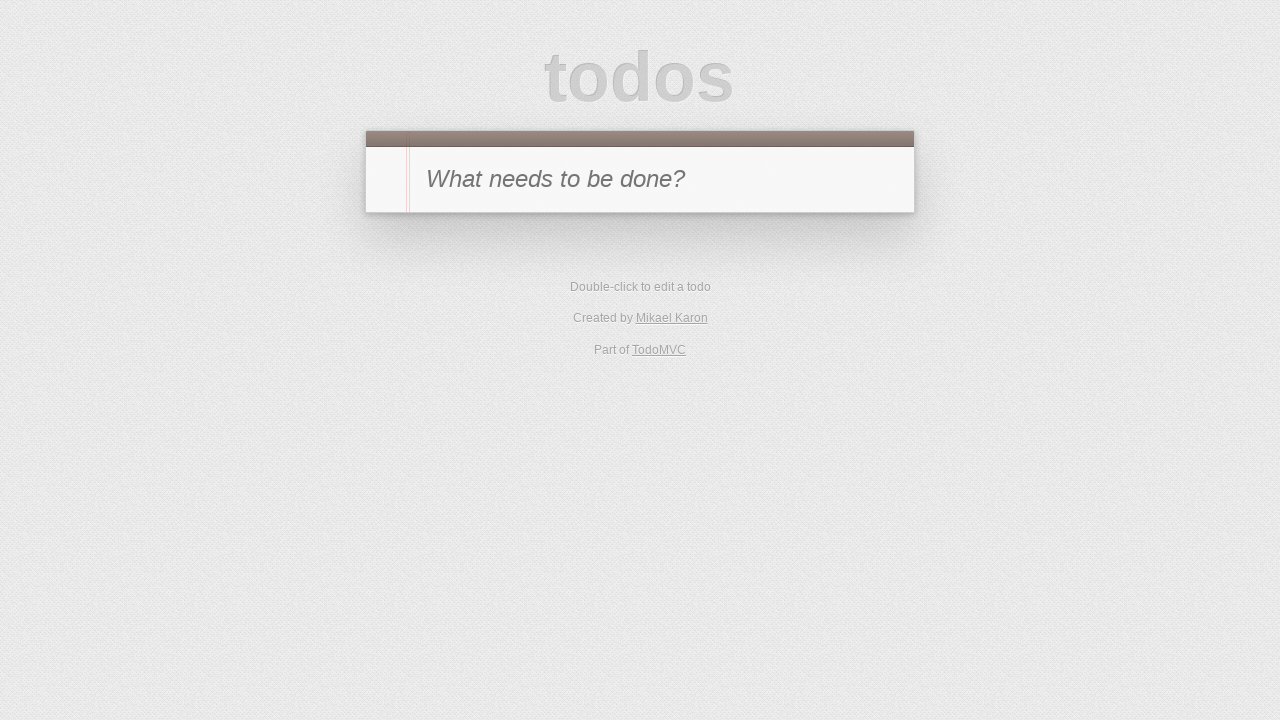

Reloaded page to load tasks from localStorage
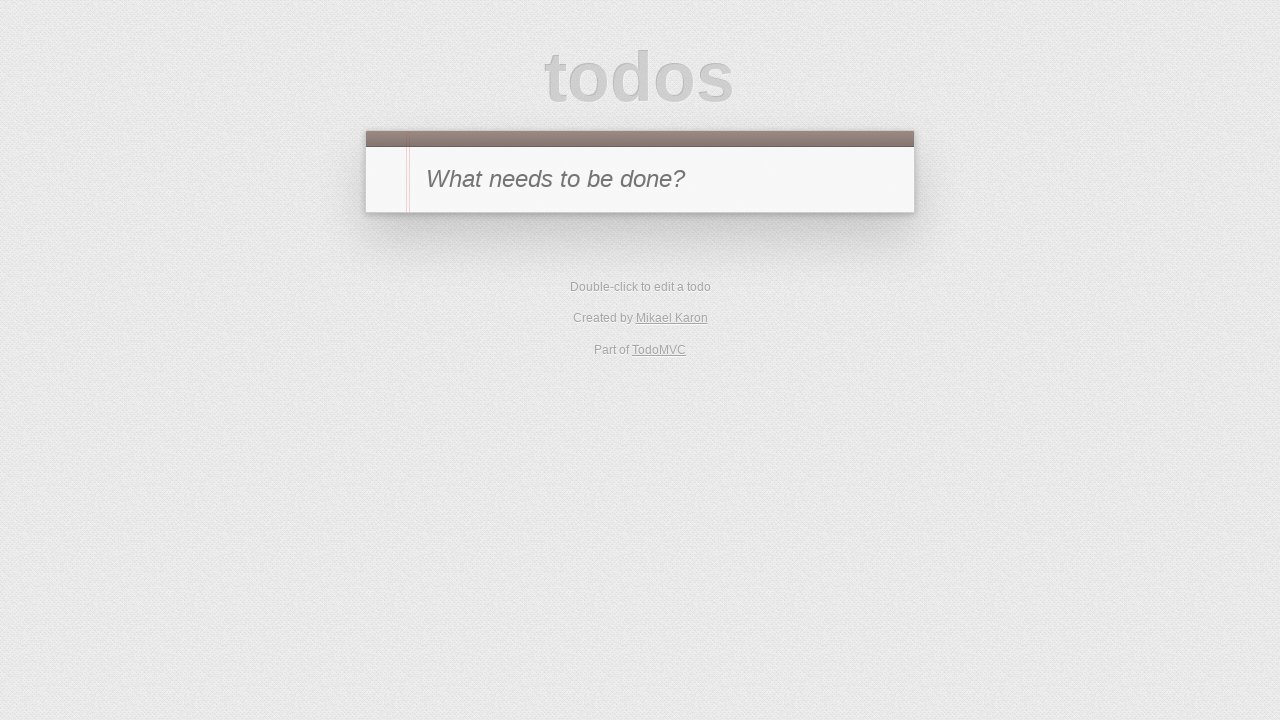

Waited for task 'A' to appear in the todo list
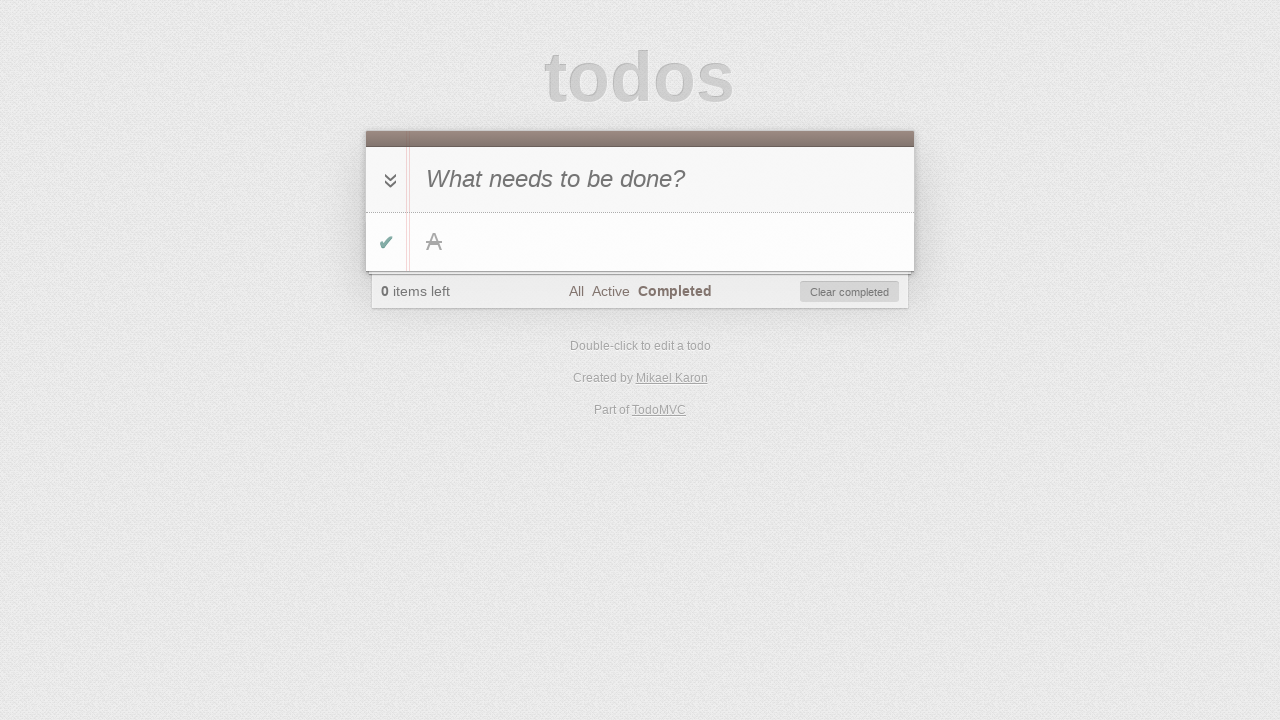

Double-clicked task 'A' to enter edit mode at (640, 242) on #todo-list>li:has-text('A')
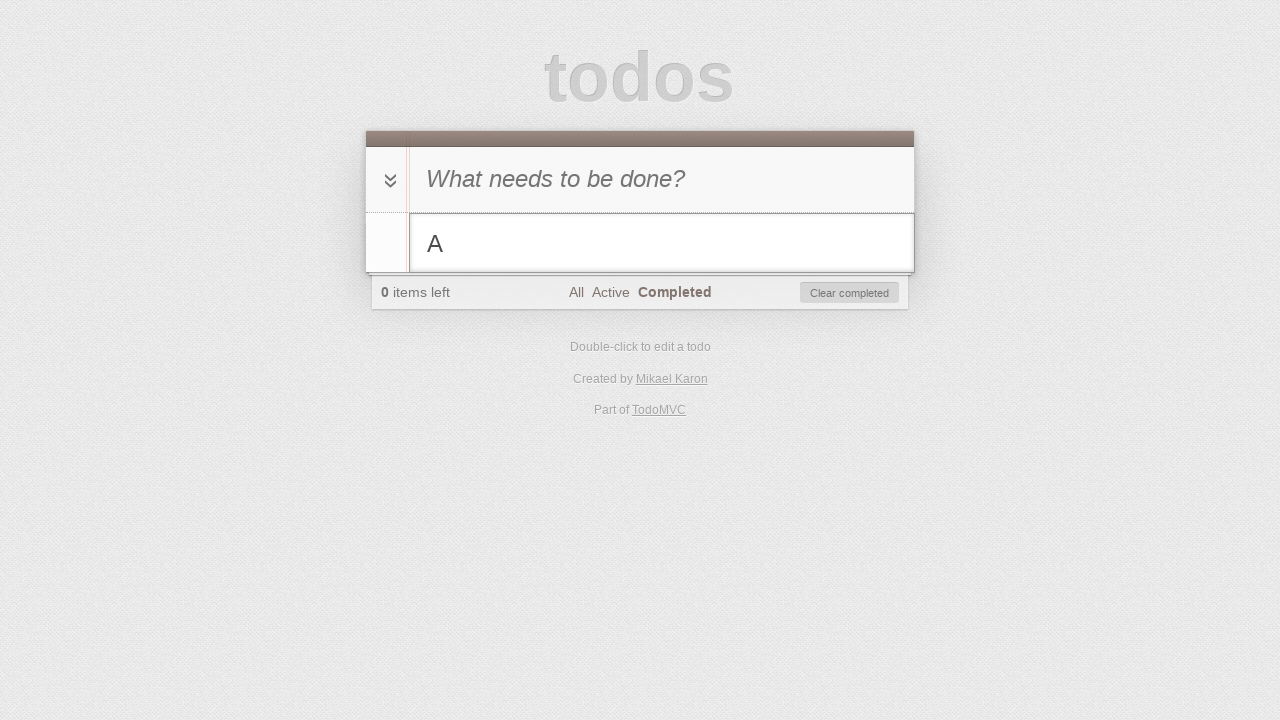

Cleared the task name by filling edit field with empty string on #todo-list>li.editing .edit
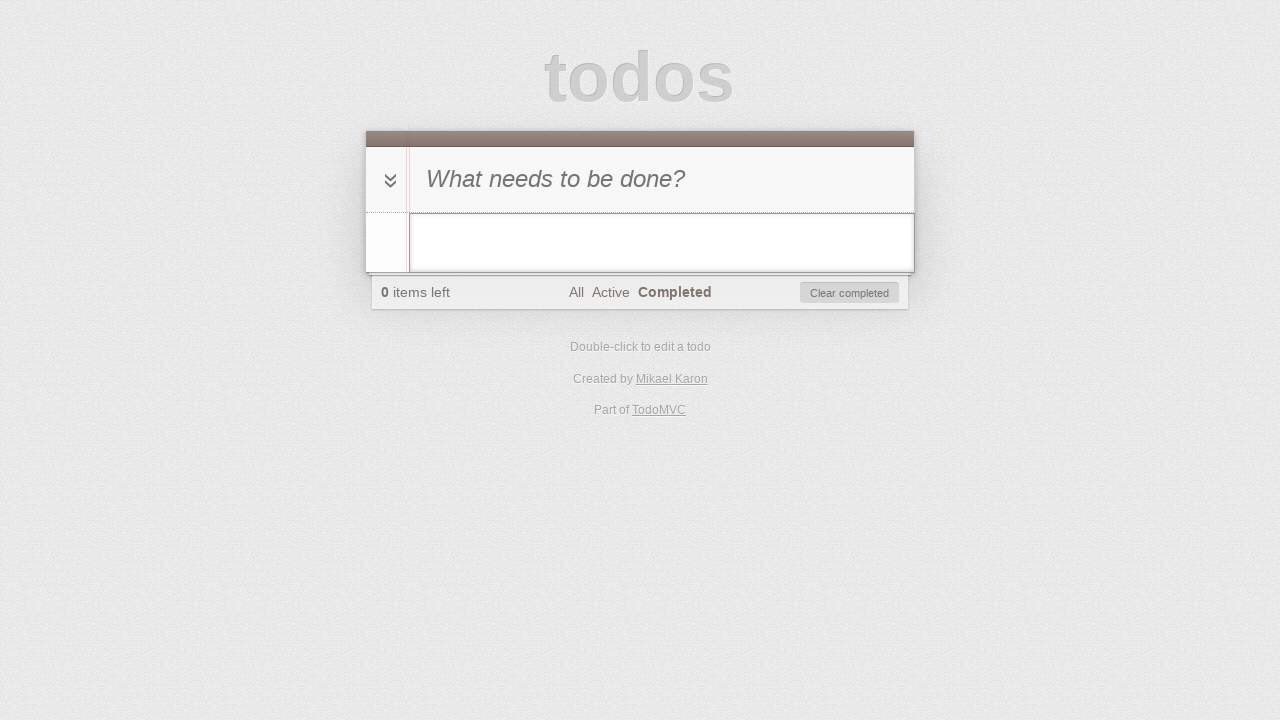

Pressed Enter to confirm deletion of task with empty name on #todo-list>li.editing .edit
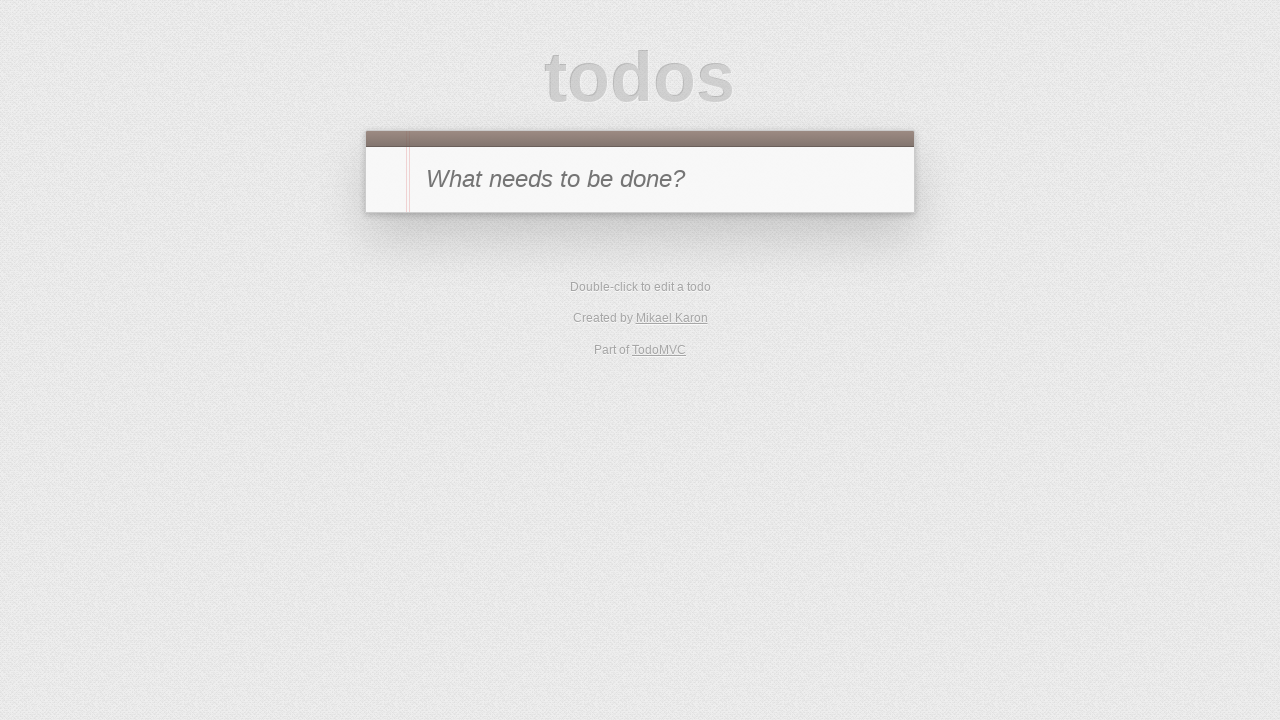

Verified that all tasks are hidden after deletion
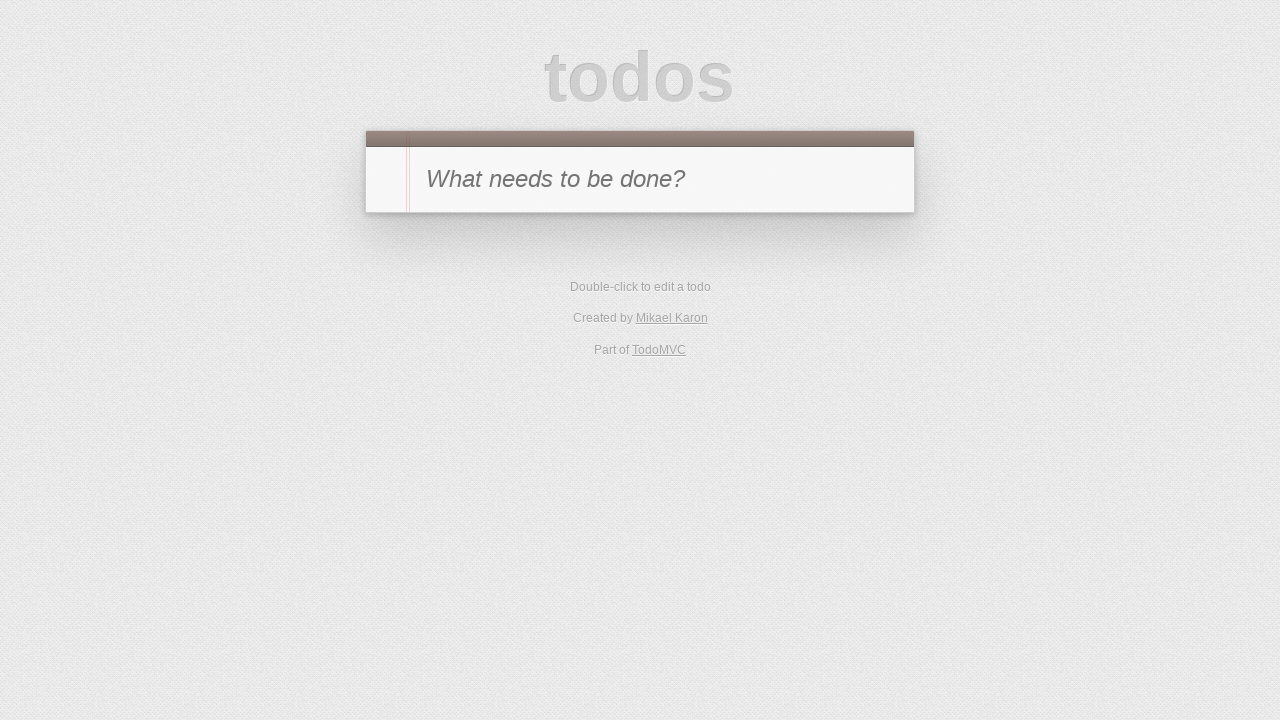

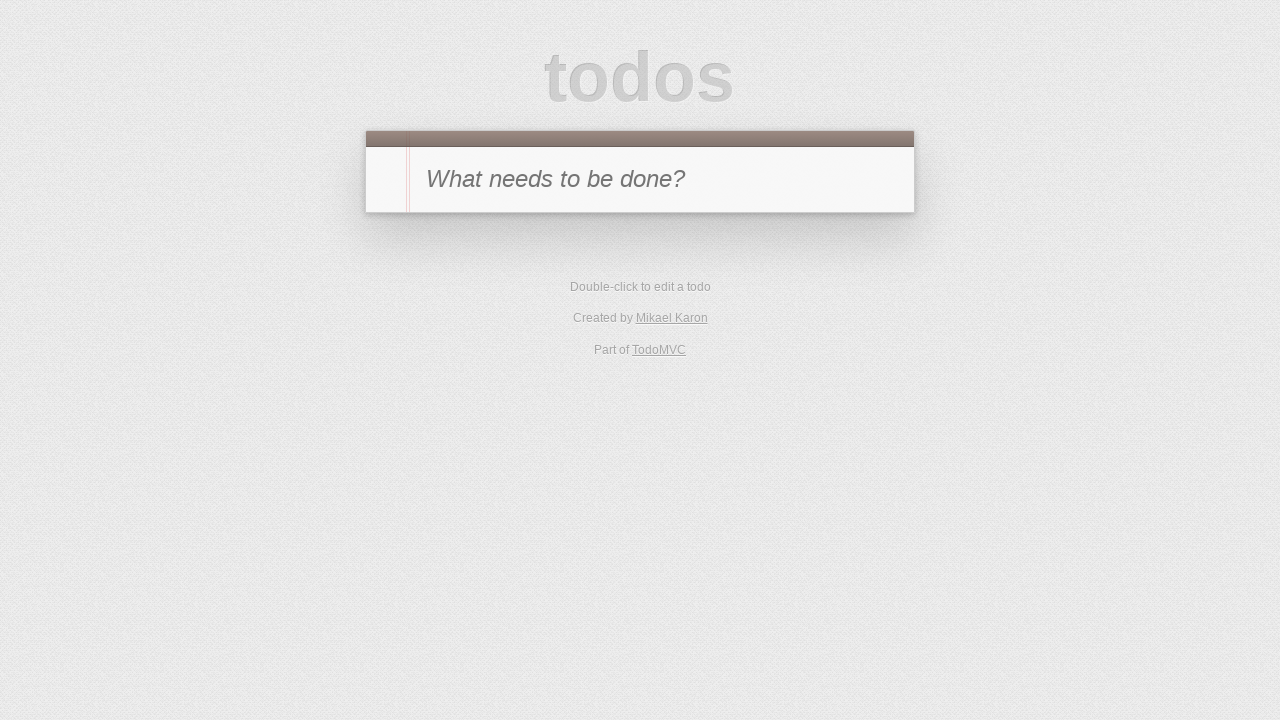